Tests element highlighting functionality by navigating to a large page and applying a visual highlight (red dashed border) to a specific element using JavaScript execution.

Starting URL: http://the-internet.herokuapp.com/large

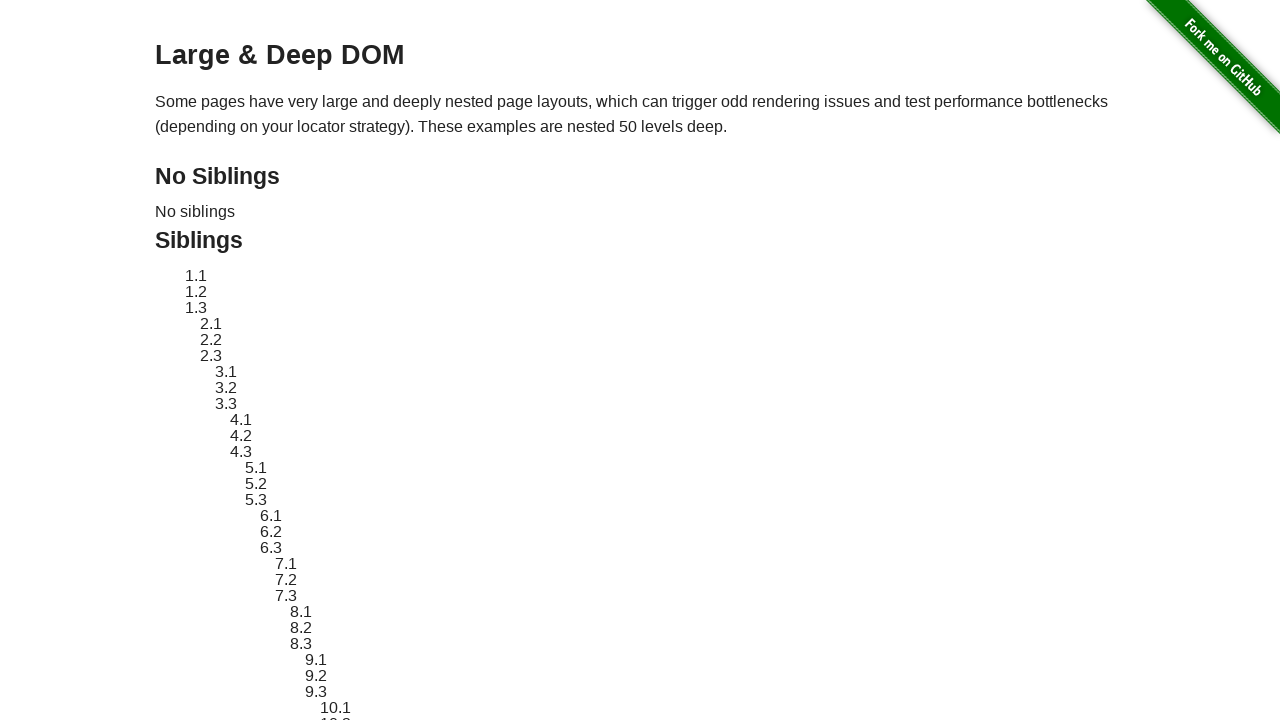

Waited for target element #sibling-2.3 to be present
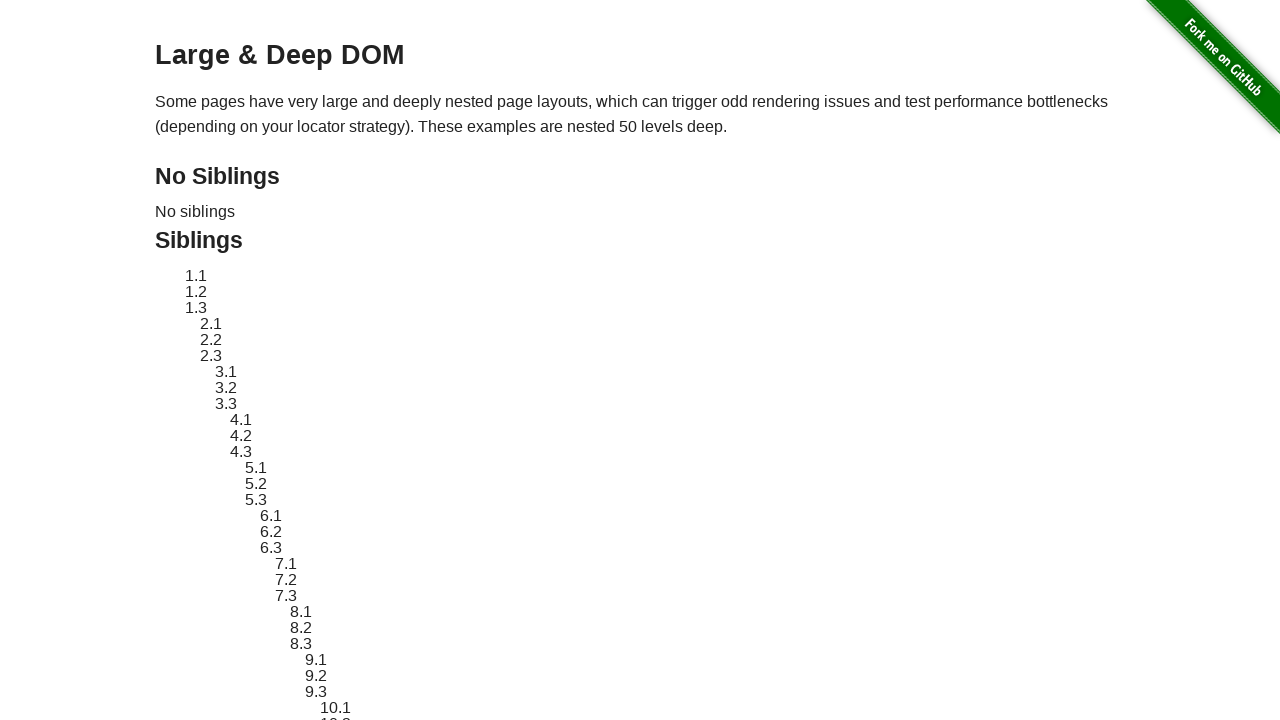

Retrieved original style attribute from target element
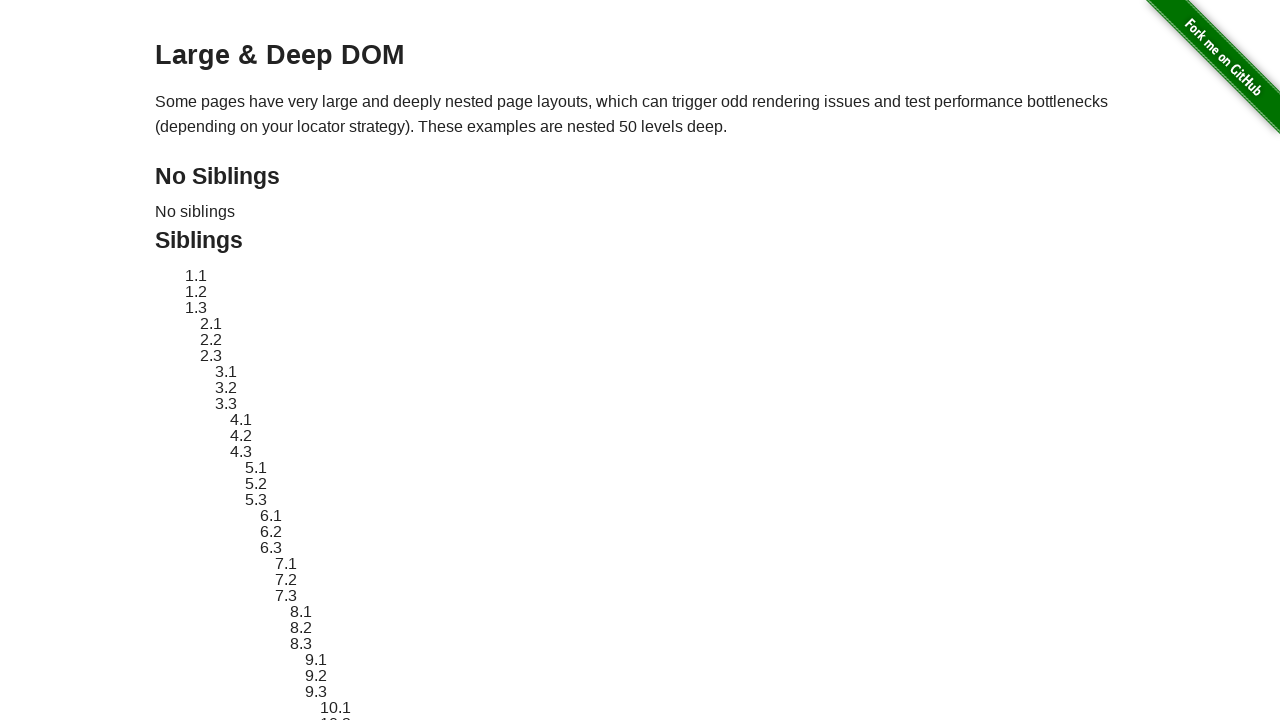

Applied red dashed border highlight to target element
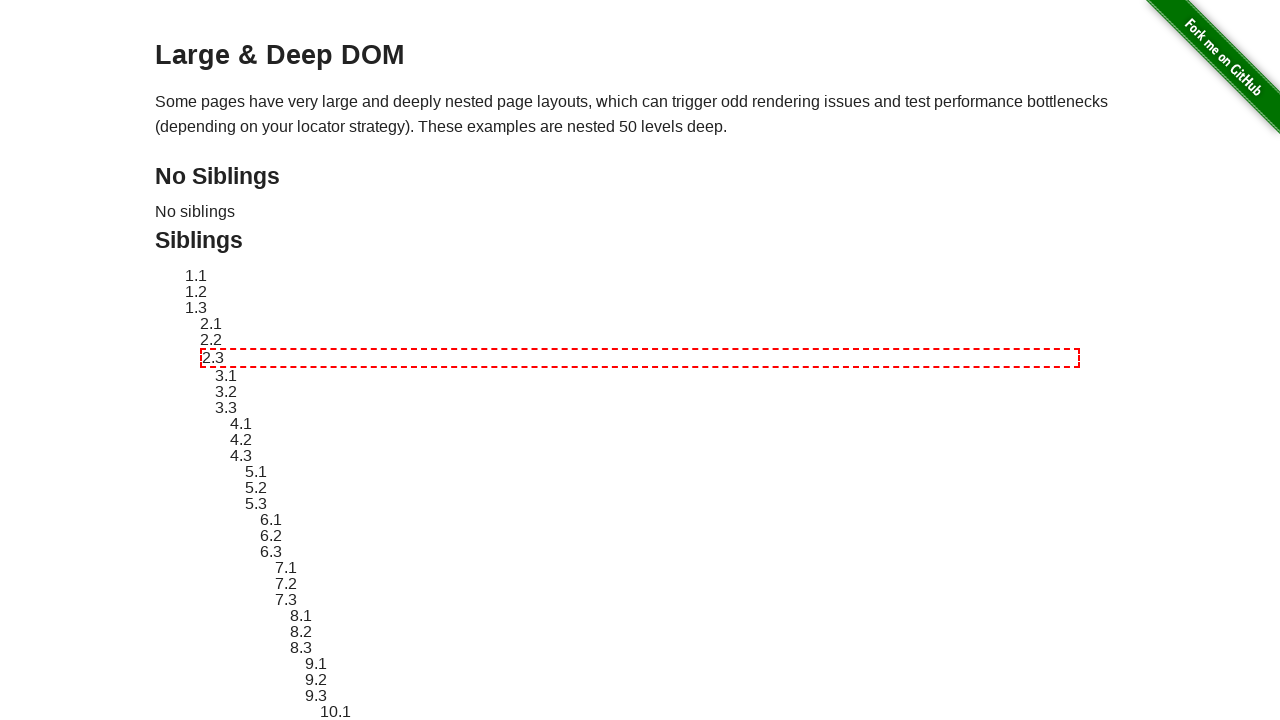

Waited 3 seconds with element highlighted
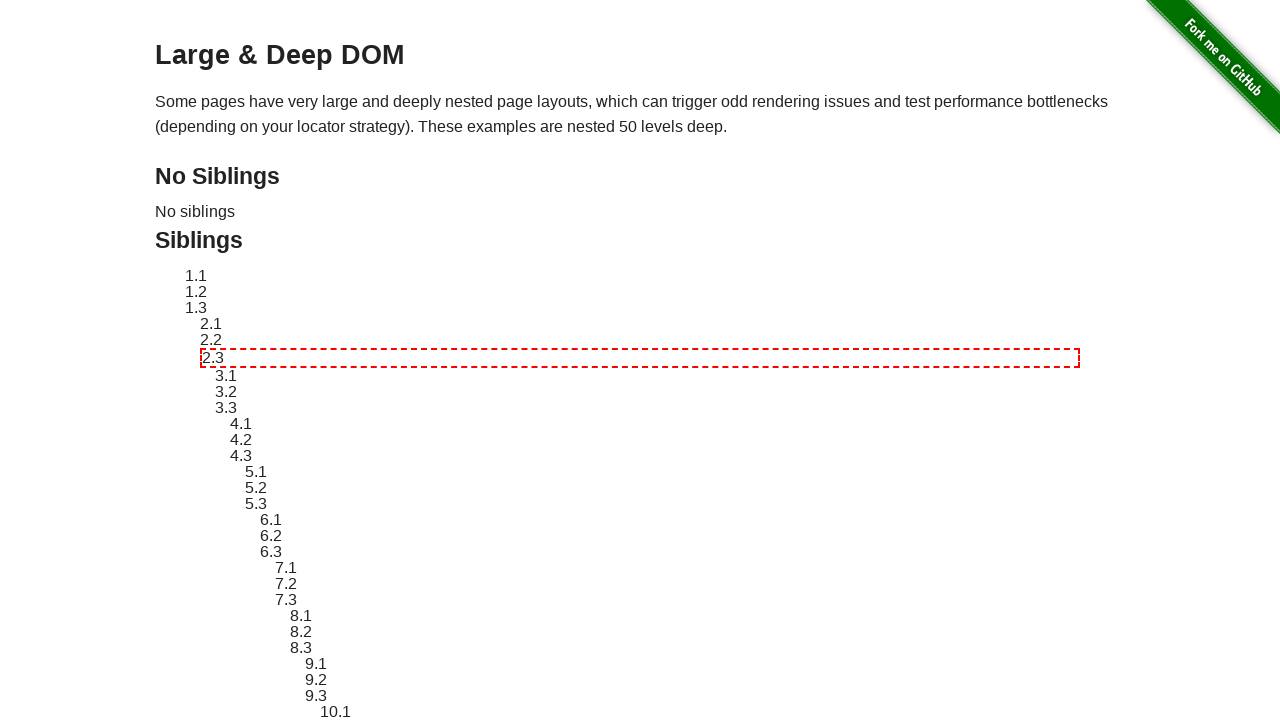

Reverted element style to original state
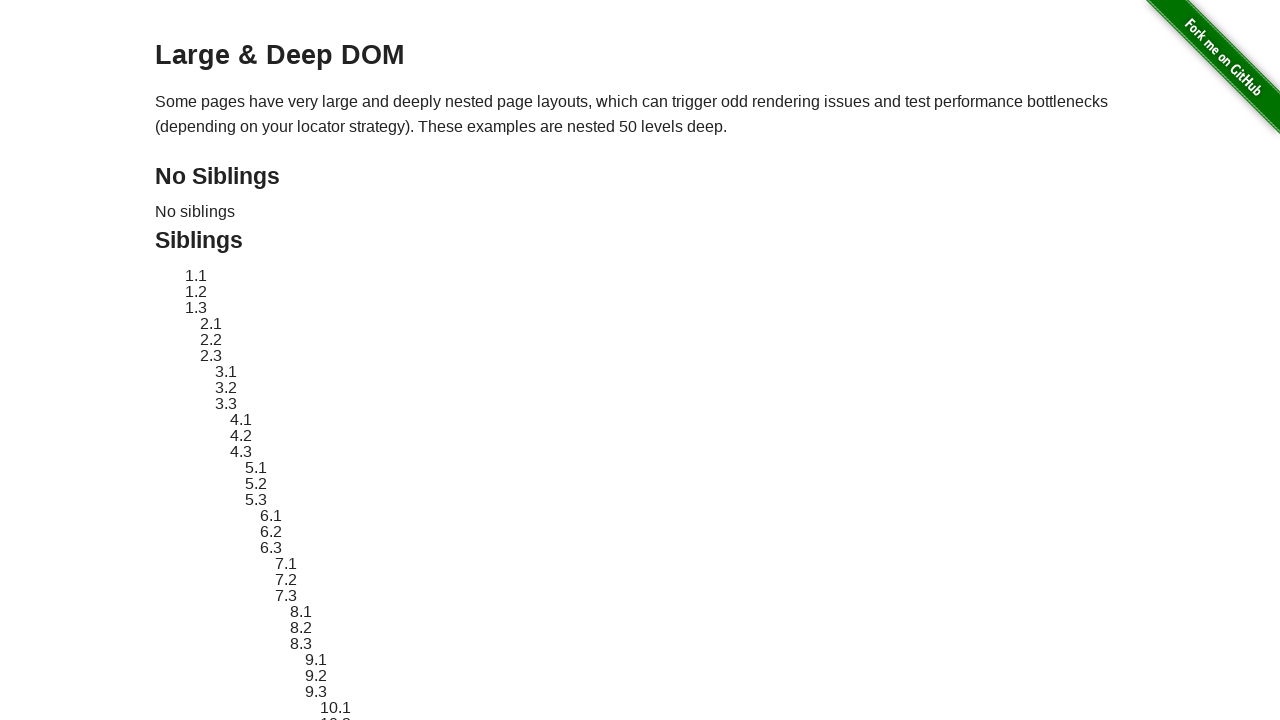

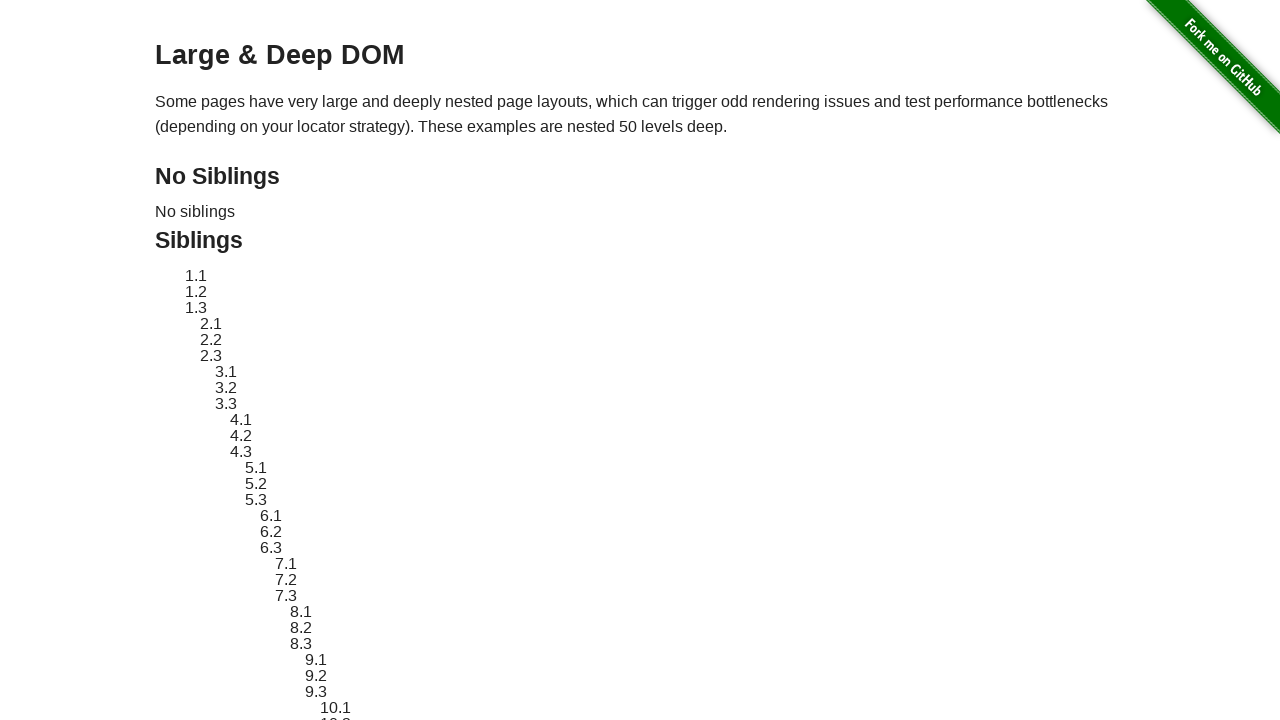